Tests scrolling to an element and filling form fields including name and date inputs

Starting URL: https://formy-project.herokuapp.com/scroll

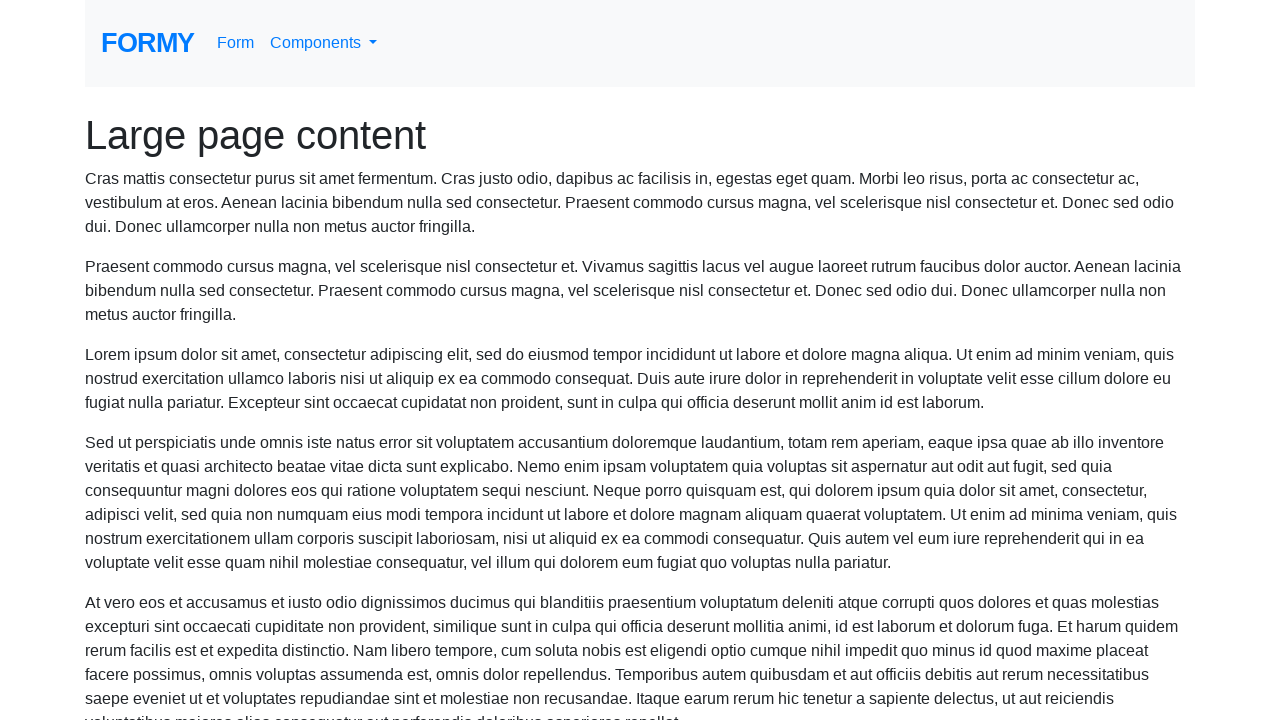

Located name field element
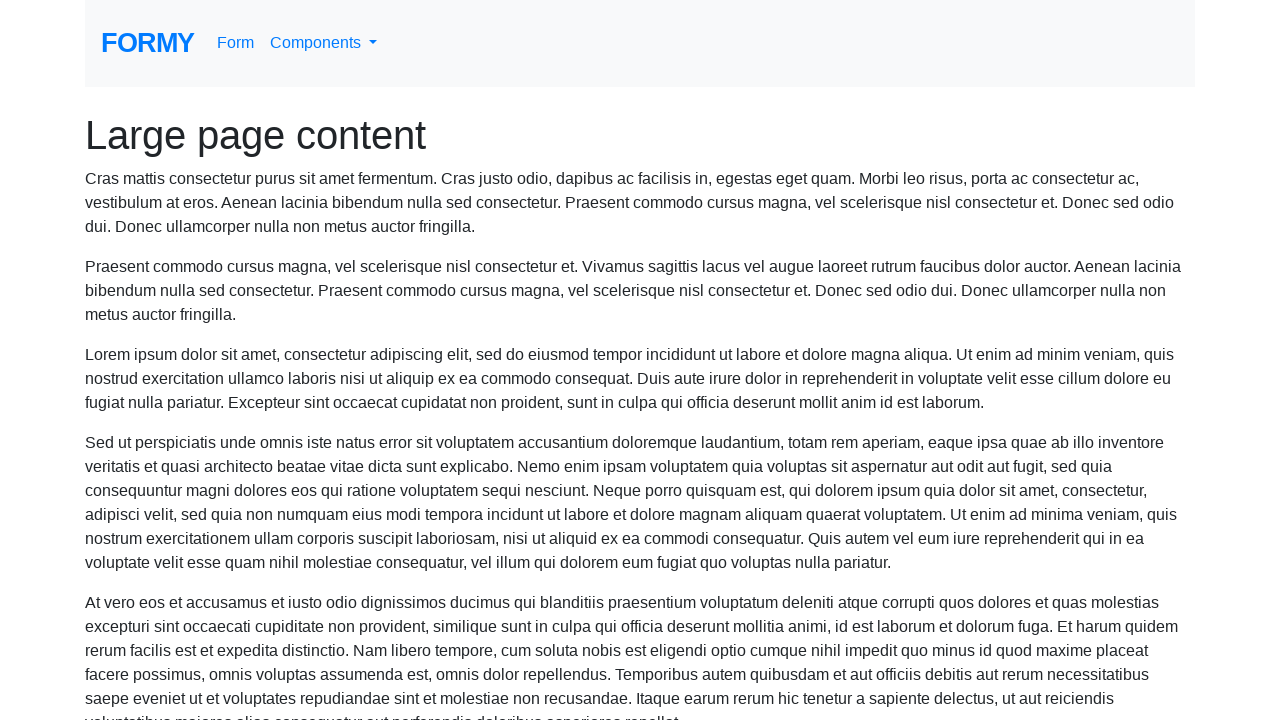

Scrolled to name field
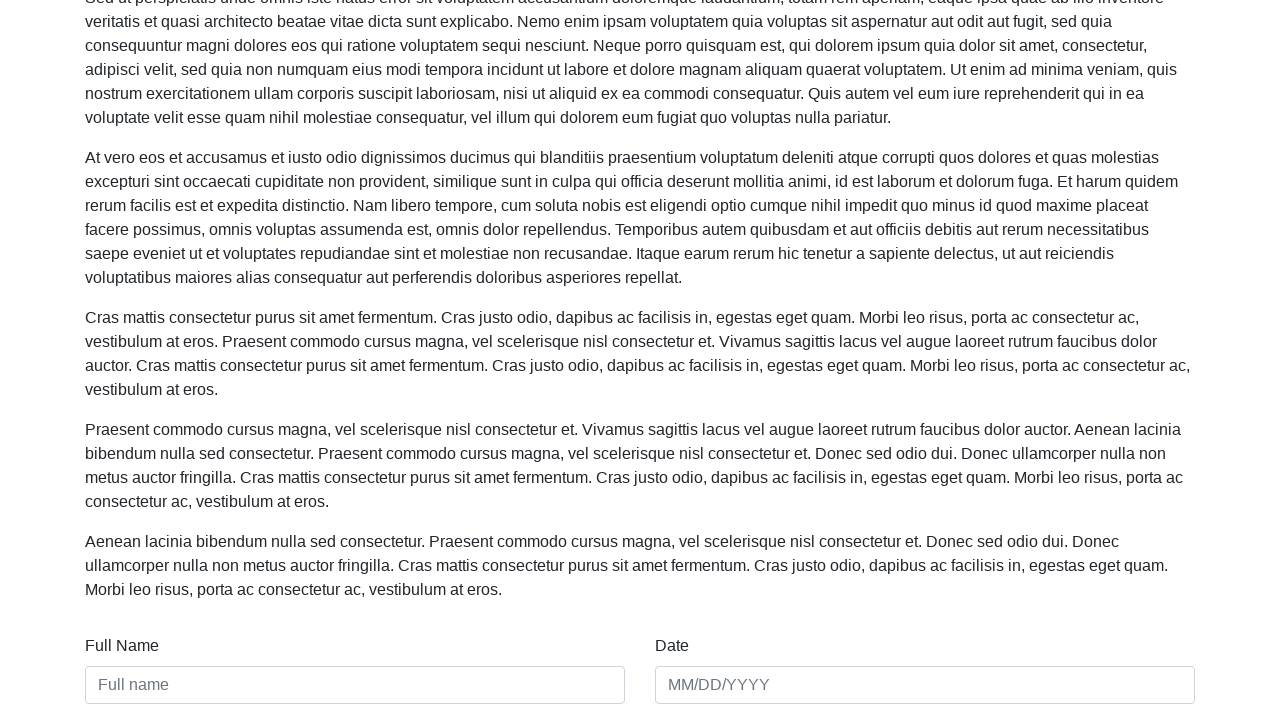

Filled name field with 'John Smith' on #name
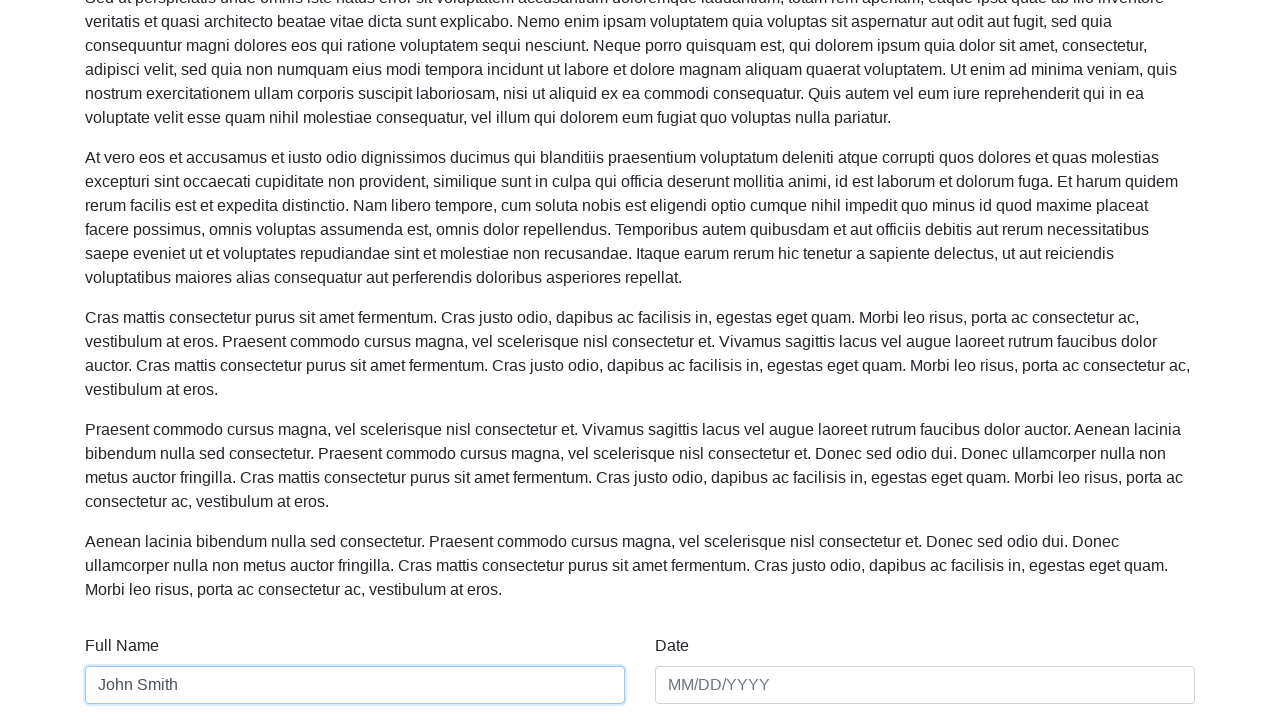

Filled date field with '03/15/2024' on #date
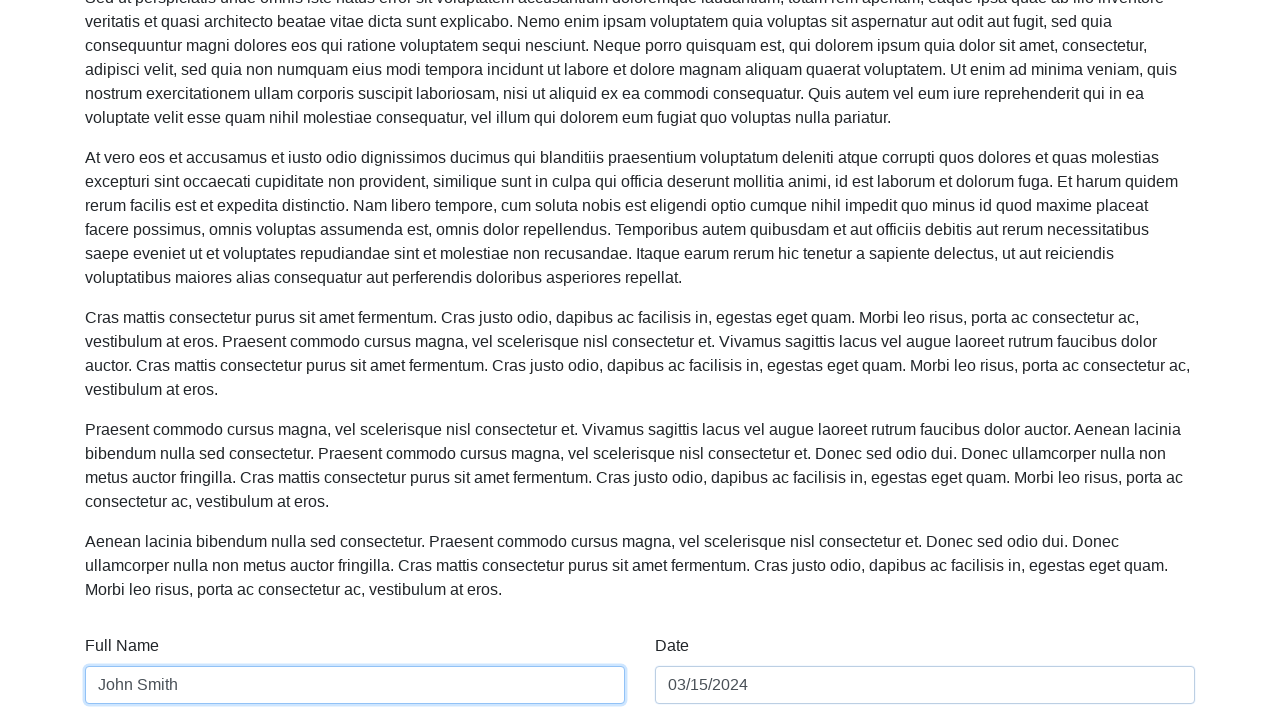

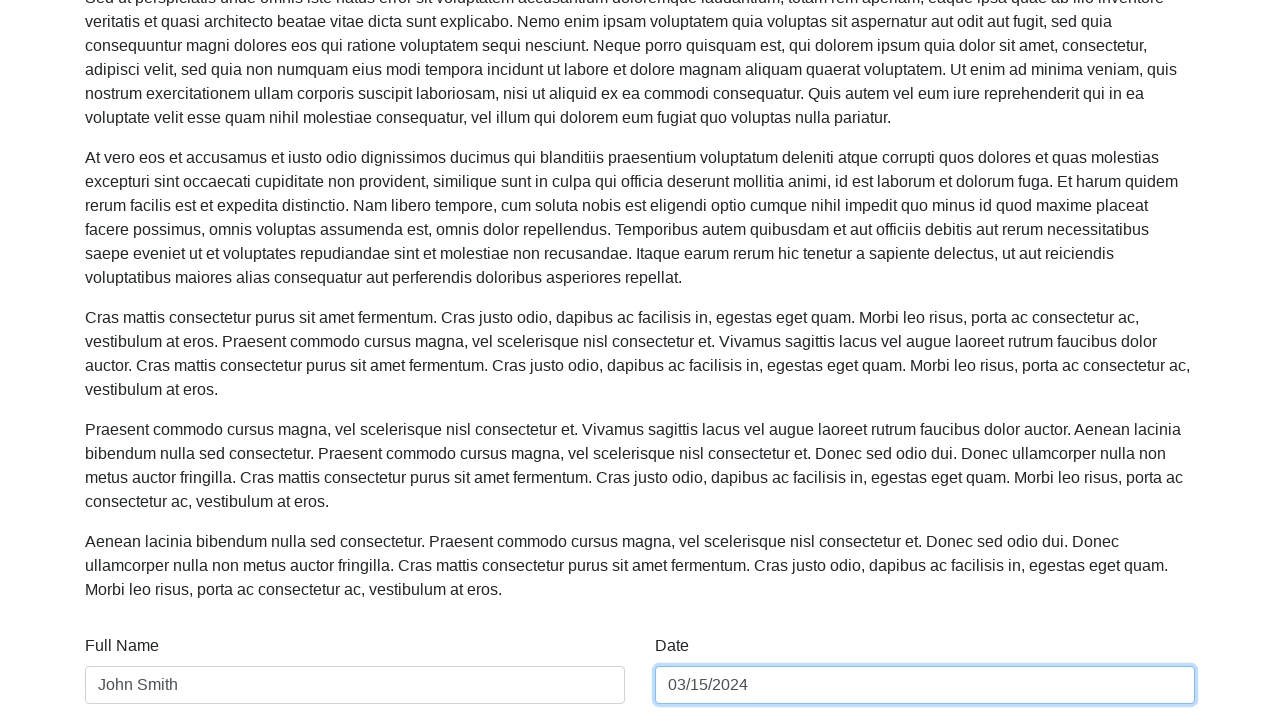